Tests context menu functionality by navigating to the Context Menu page, right-clicking on a designated area, and verifying that an alert dialog appears with the expected message.

Starting URL: https://the-internet.herokuapp.com

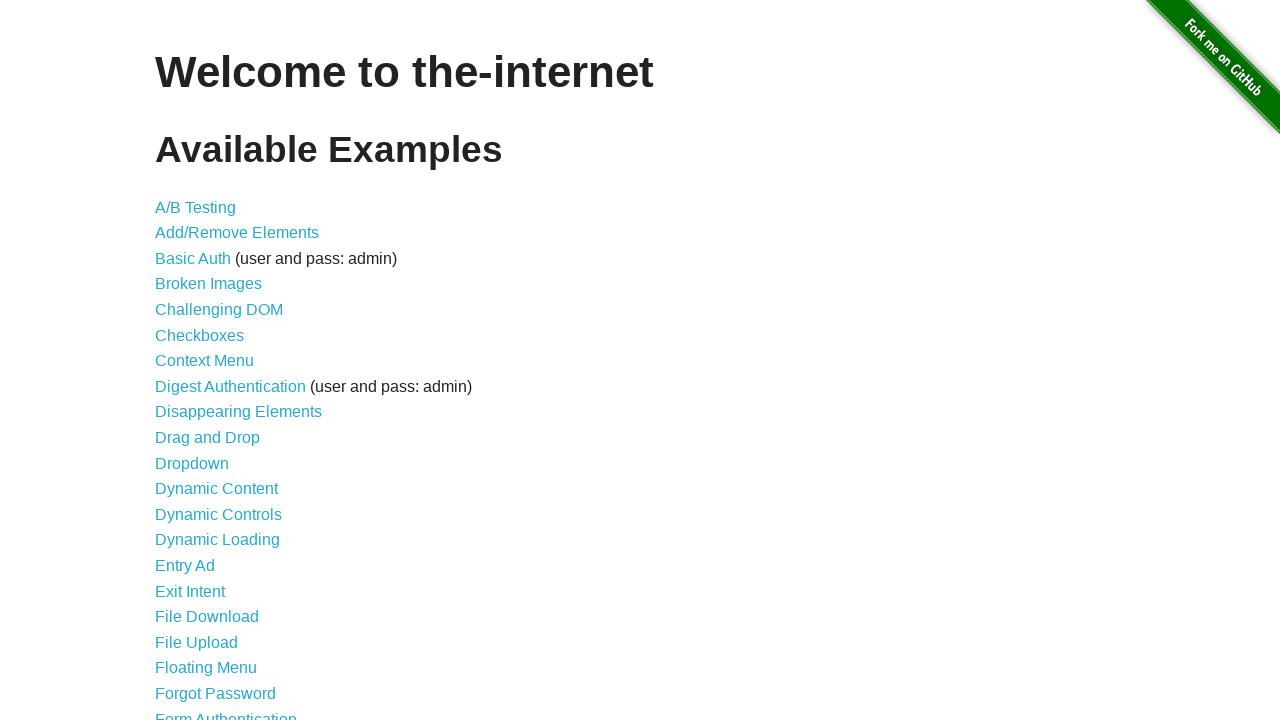

Clicked the Context Menu link at (204, 361) on internal:role=link[name="Context Menu"i]
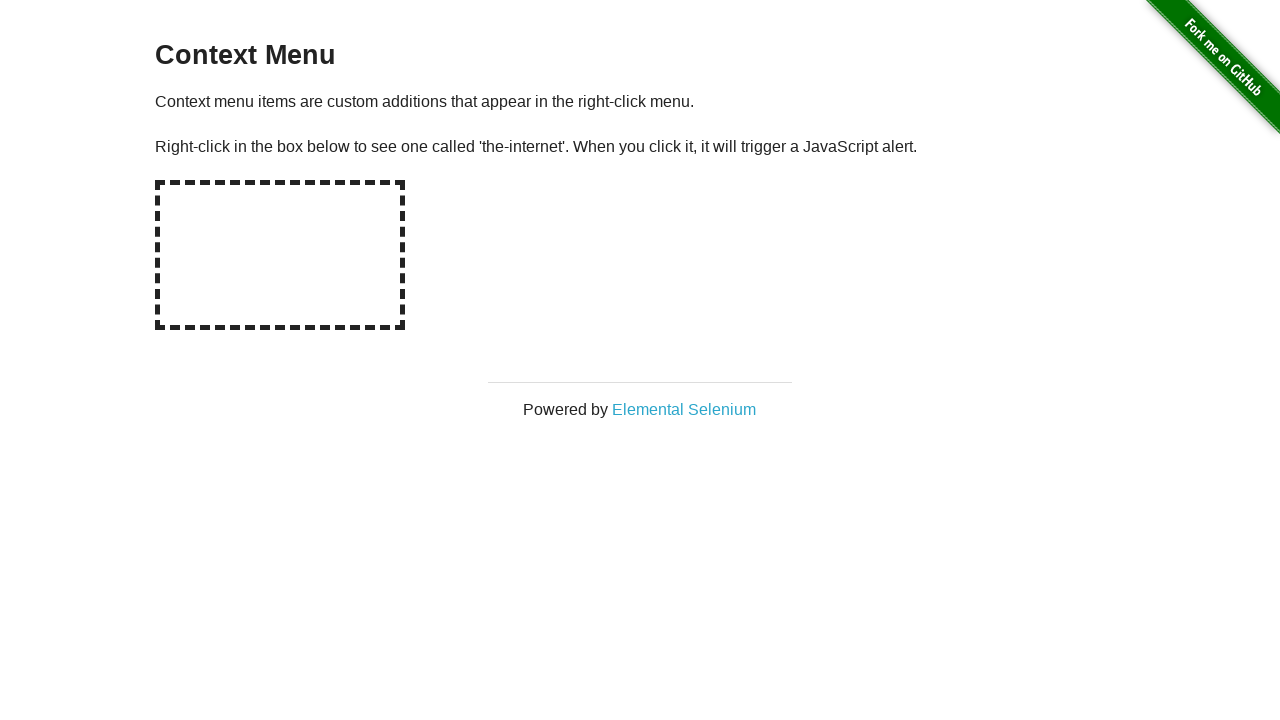

Context Menu page heading is visible
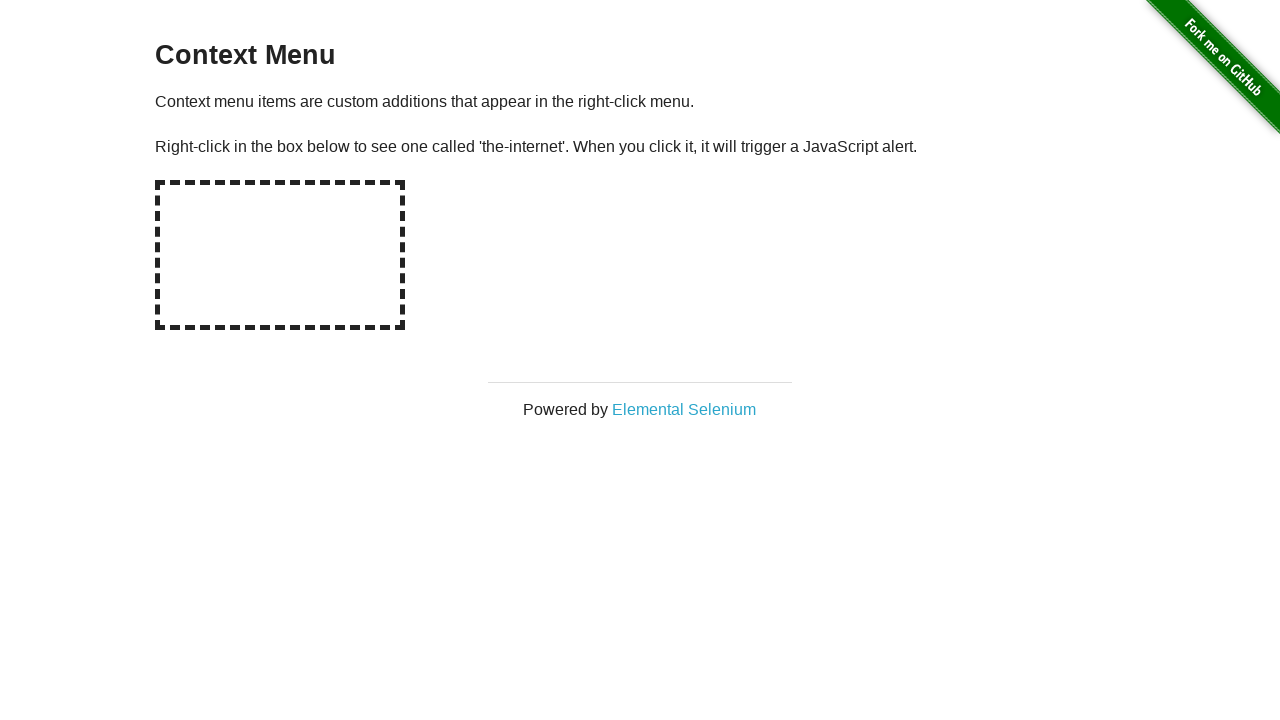

Set up dialog handler for alert verification
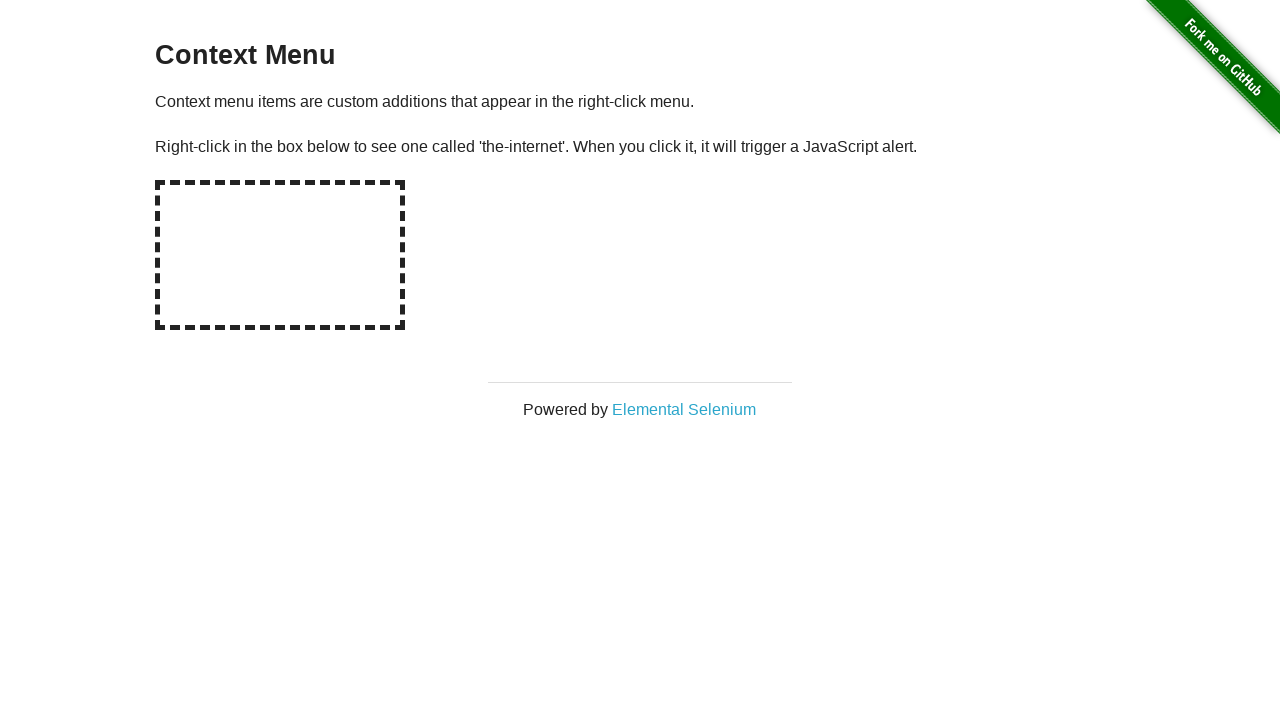

Right-clicked on the hot-spot area to trigger context menu at (280, 255) on #hot-spot
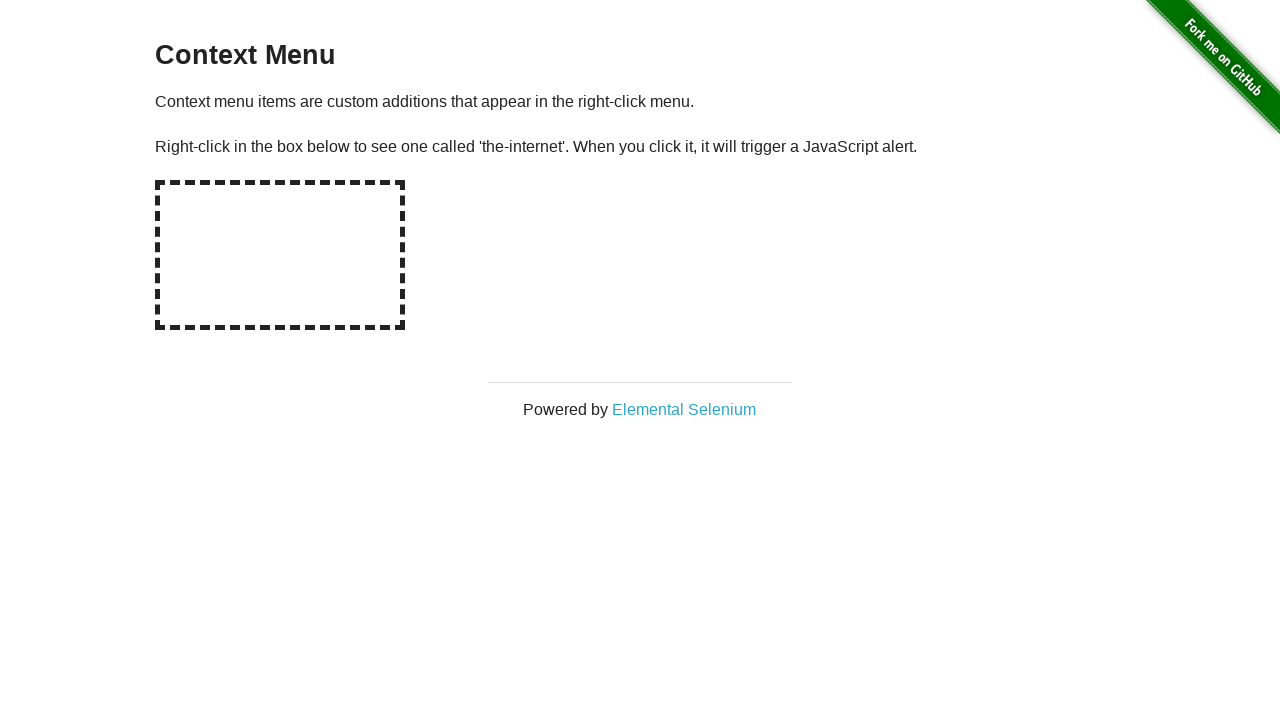

Waited for dialog to be handled
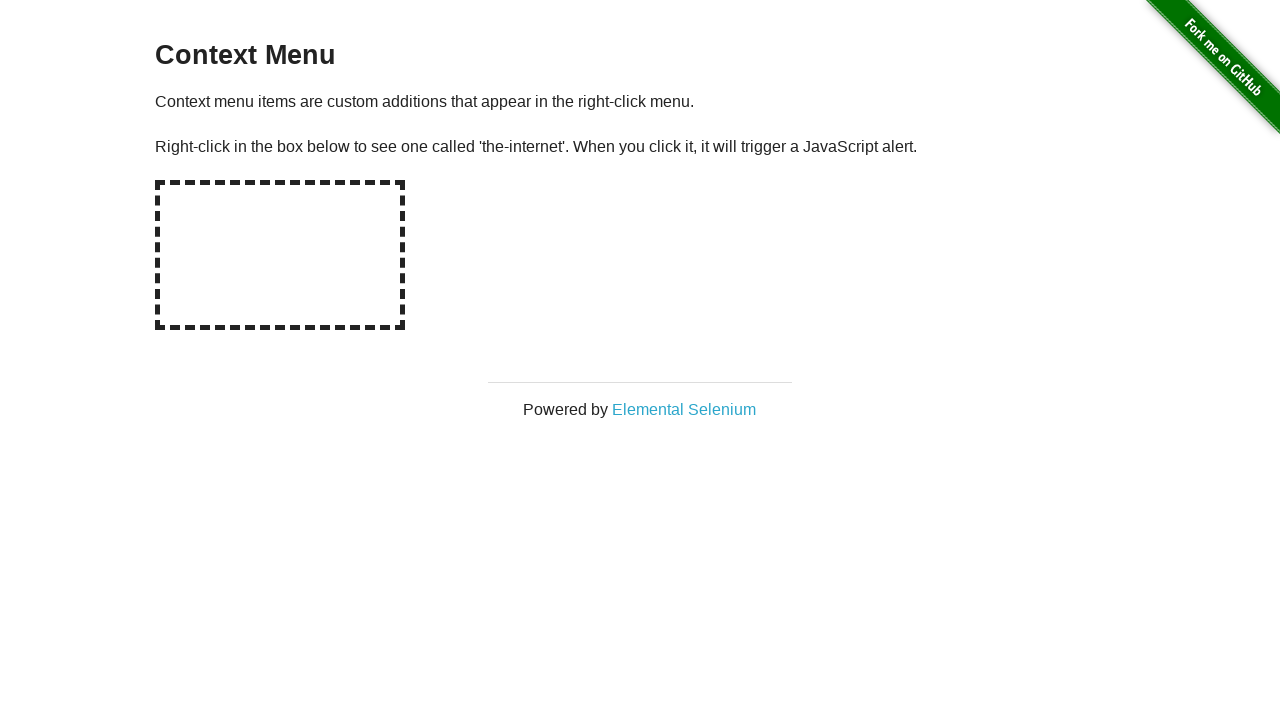

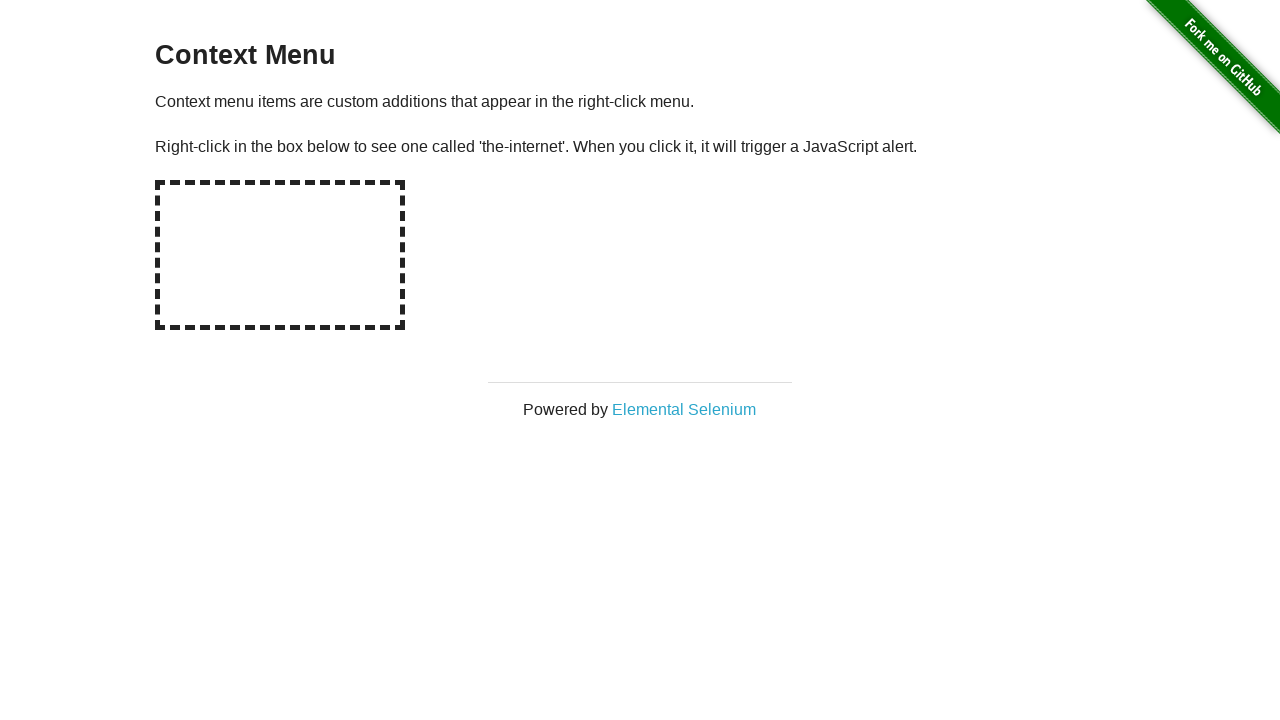